Demonstrates drag and drop by offset functionality by dragging element 'box A' to a specific offset position determined by 'box B' coordinates.

Starting URL: https://crossbrowsertesting.github.io/drag-and-drop

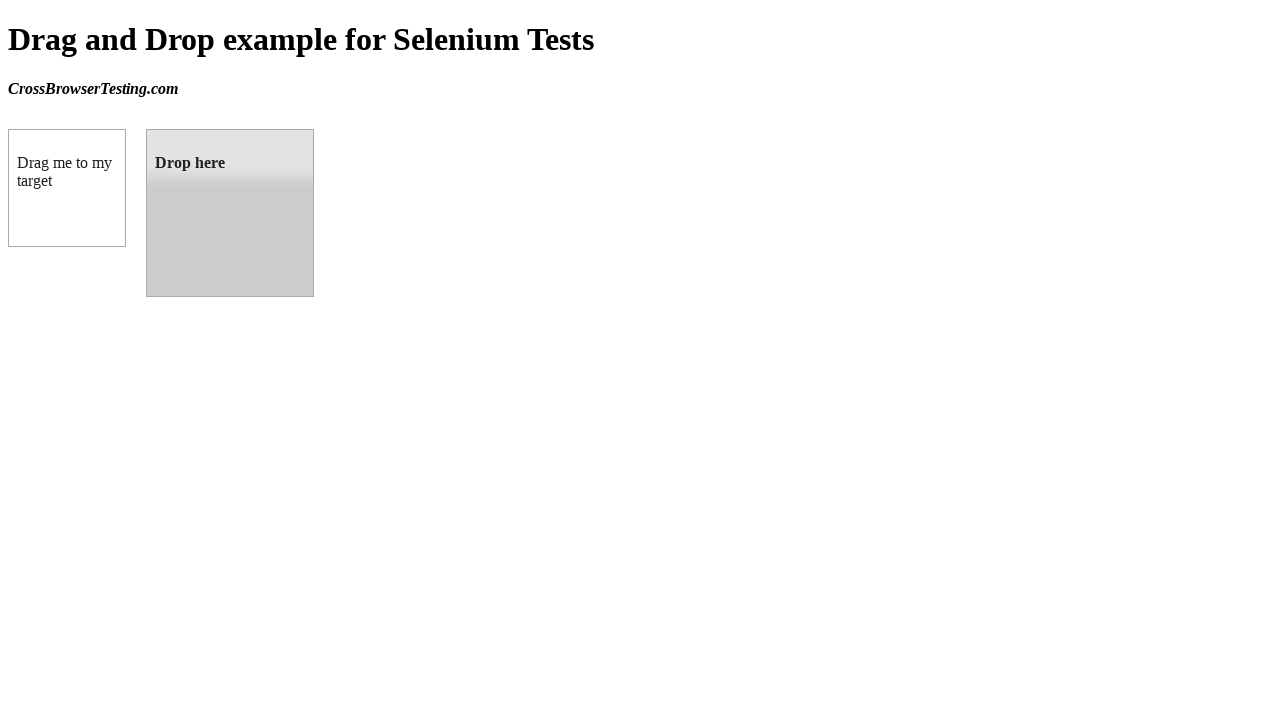

Located 'box A' element with ID 'draggable'
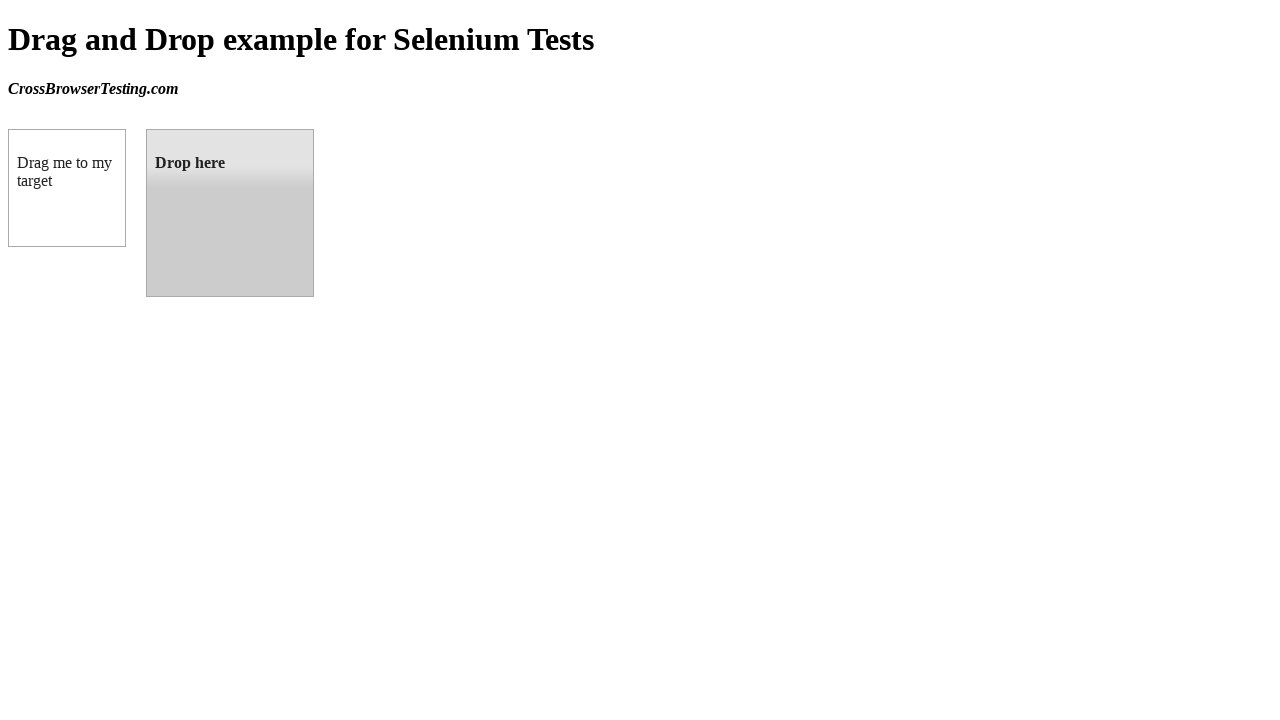

Located 'box B' element with ID 'droppable'
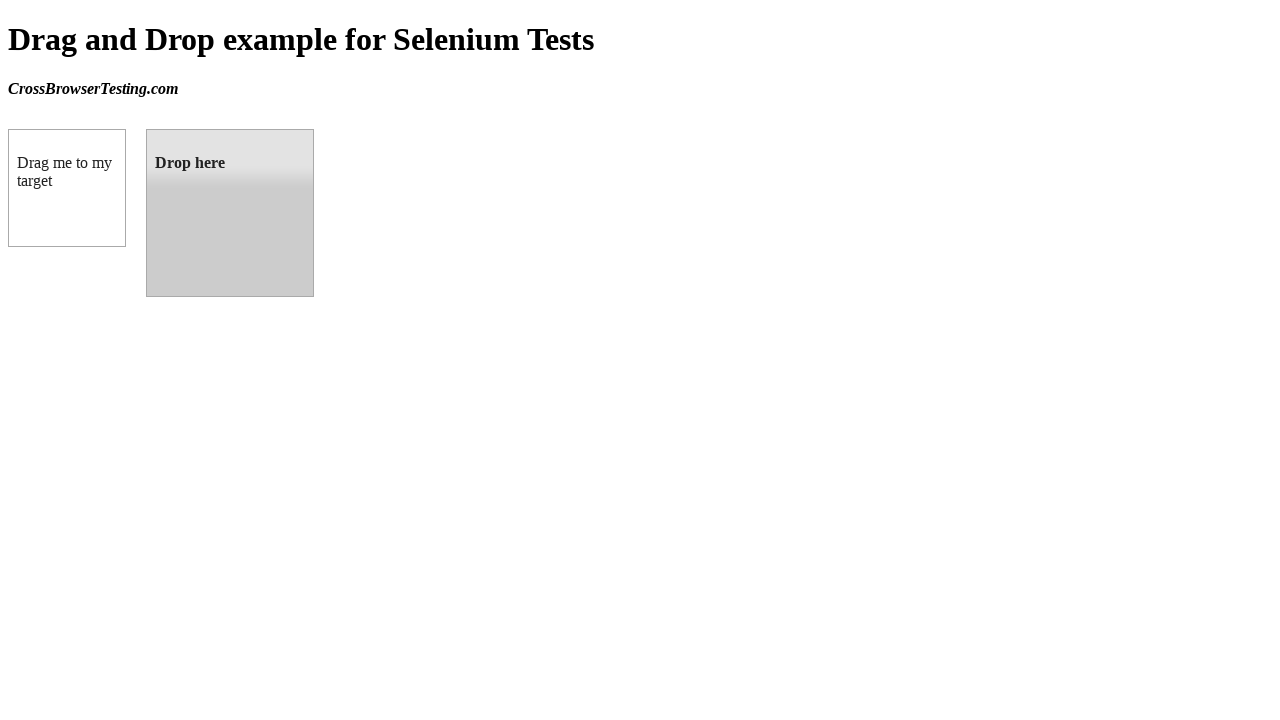

Retrieved bounding box coordinates of target element 'box B'
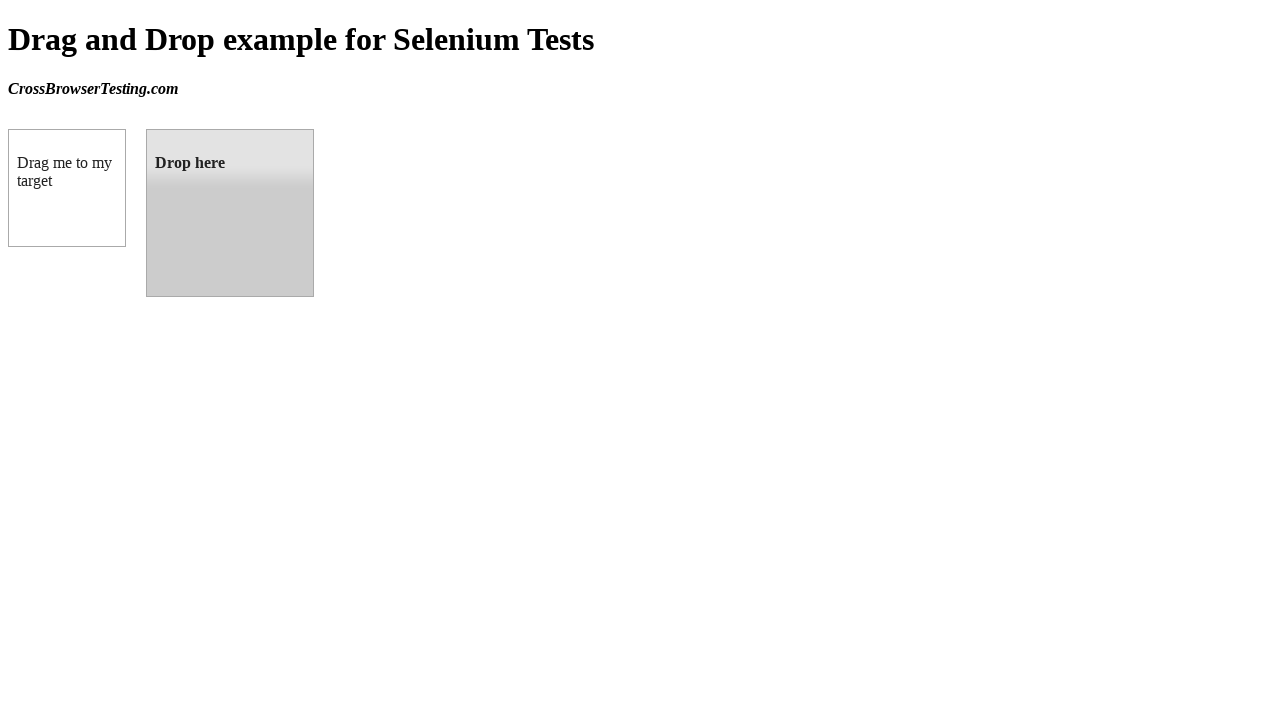

Dragged 'box A' to 'box B' using drag_to action at (230, 213)
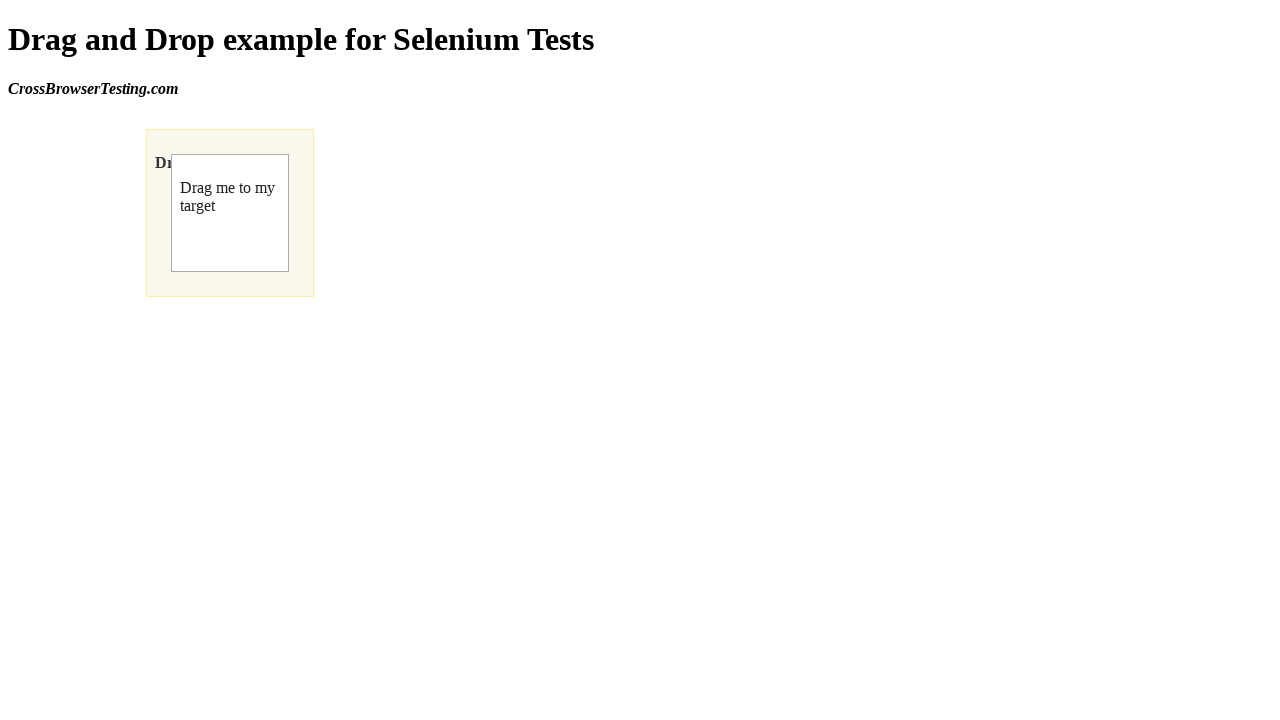

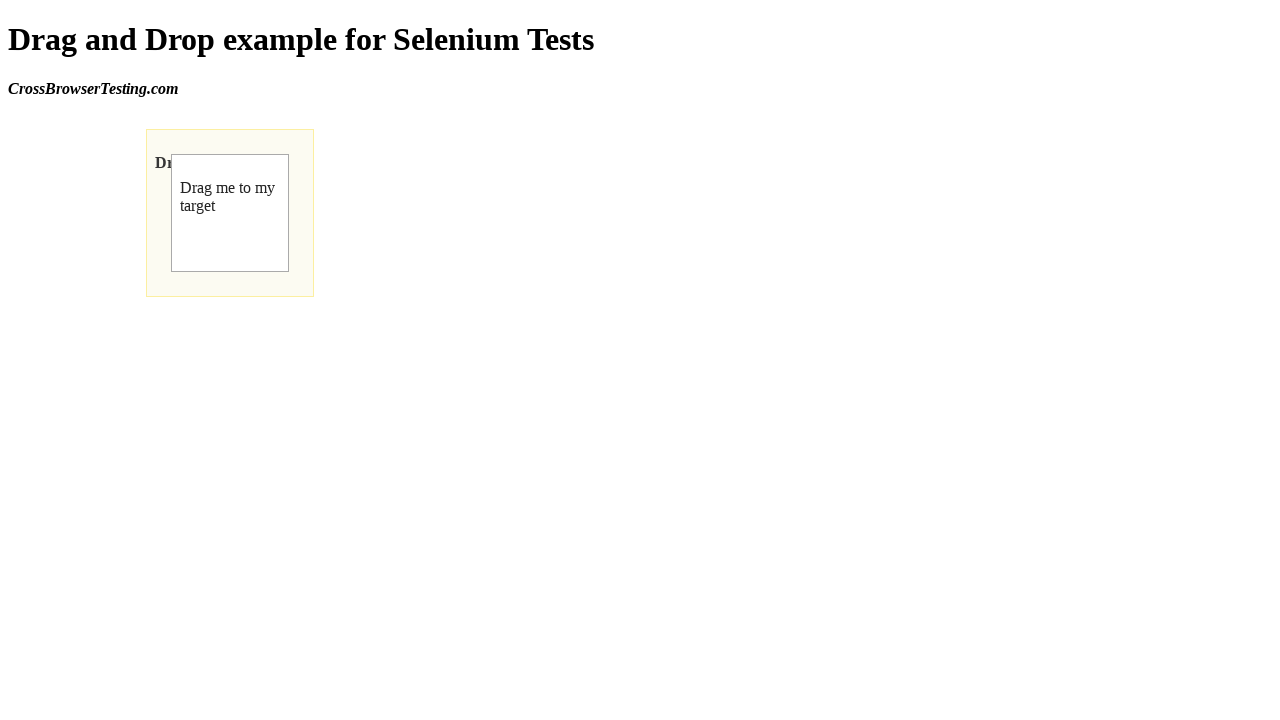